Navigates to a training support website and clicks the "About Us" link to verify navigation works

Starting URL: https://training-support.net/

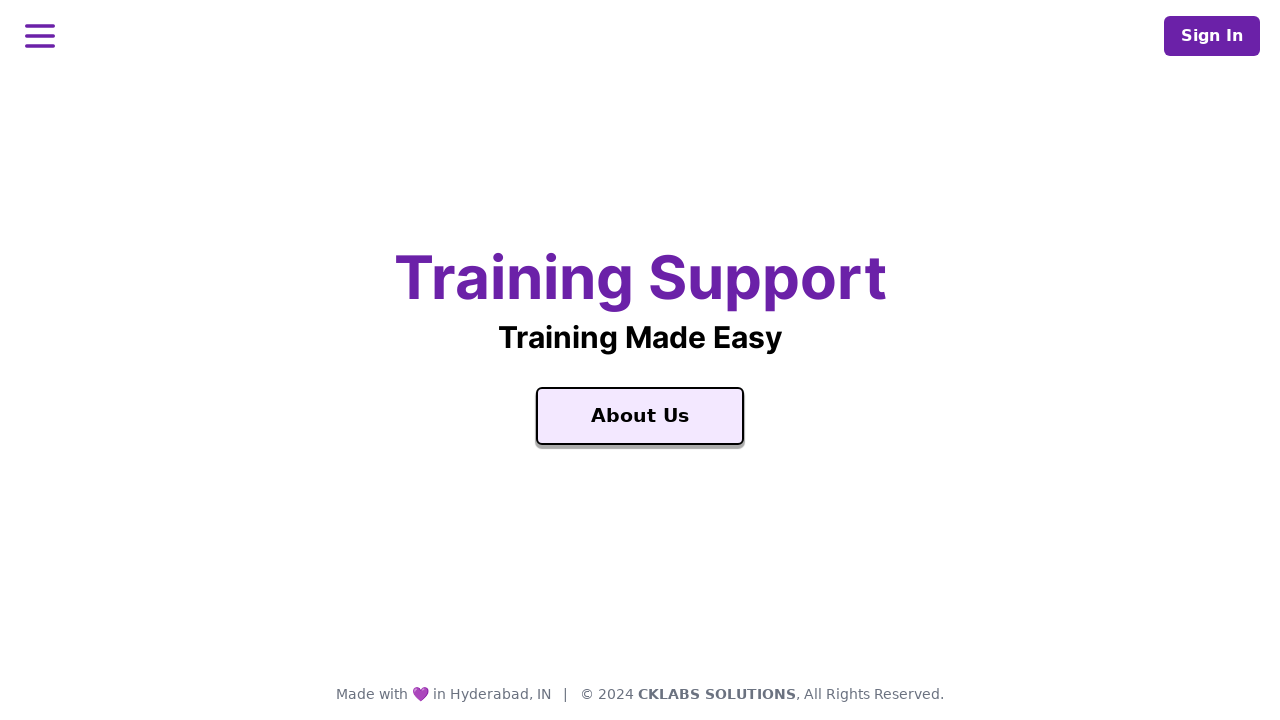

Clicked the 'About Us' link at (640, 416) on a:text('About Us')
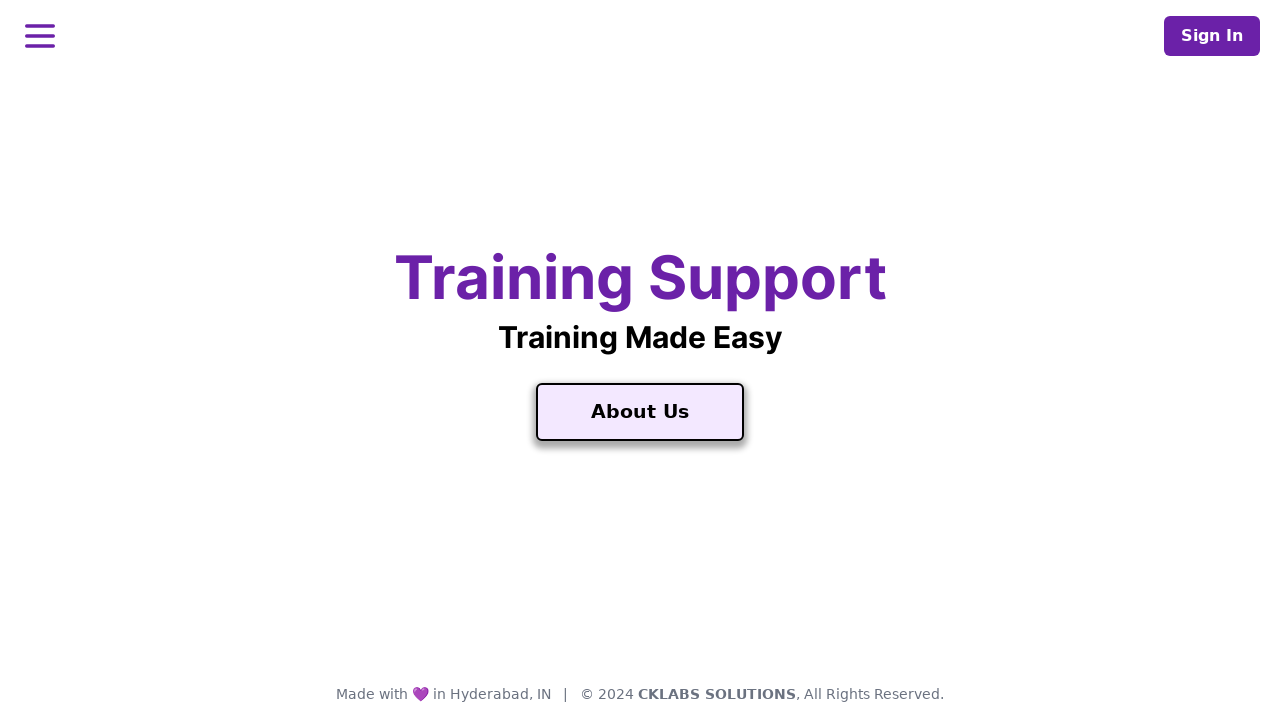

Waited for page to load after clicking 'About Us'
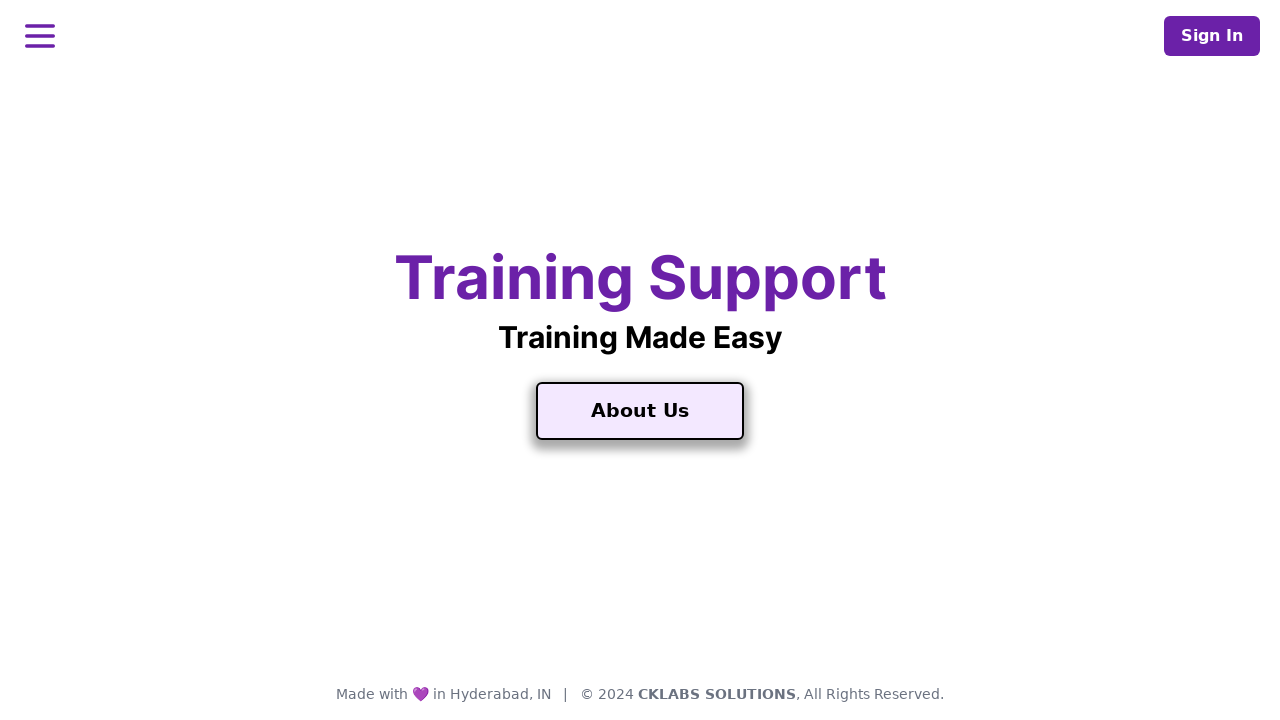

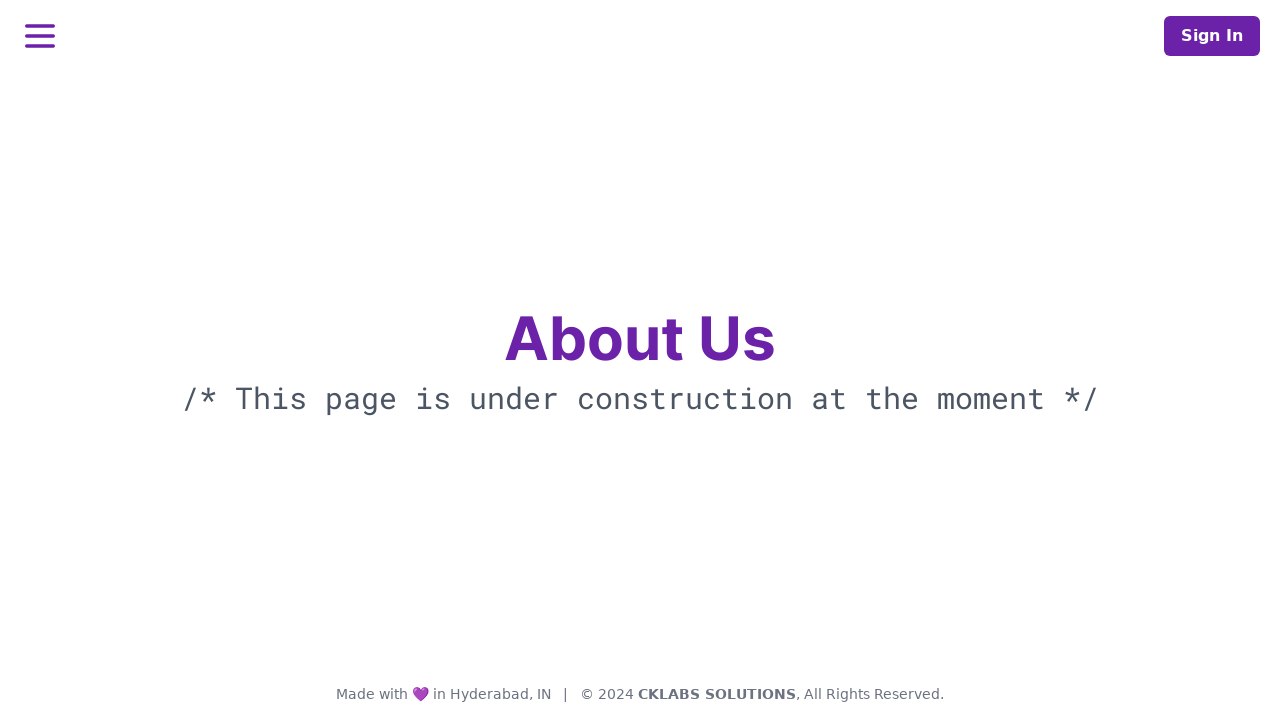